Tests timed alert by clicking the timer alert button which triggers an alert after a delay

Starting URL: https://demoqa.com/alerts

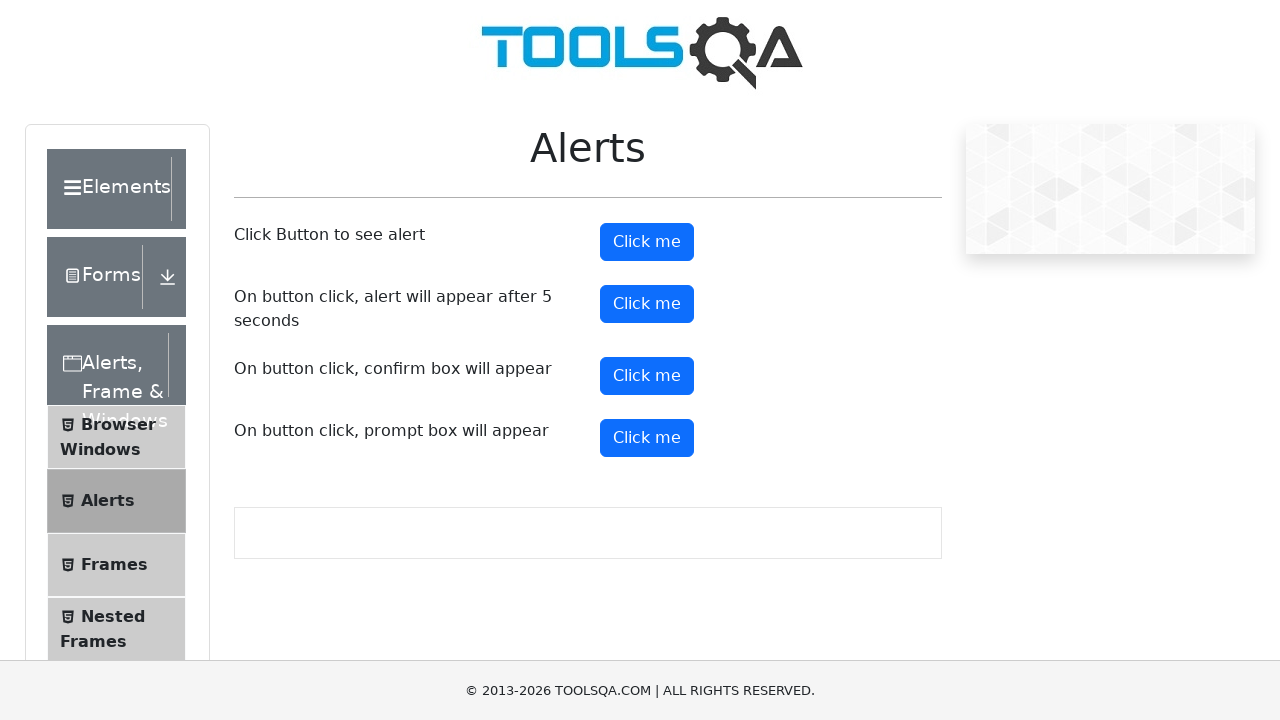

Set up dialog handler to automatically accept alerts
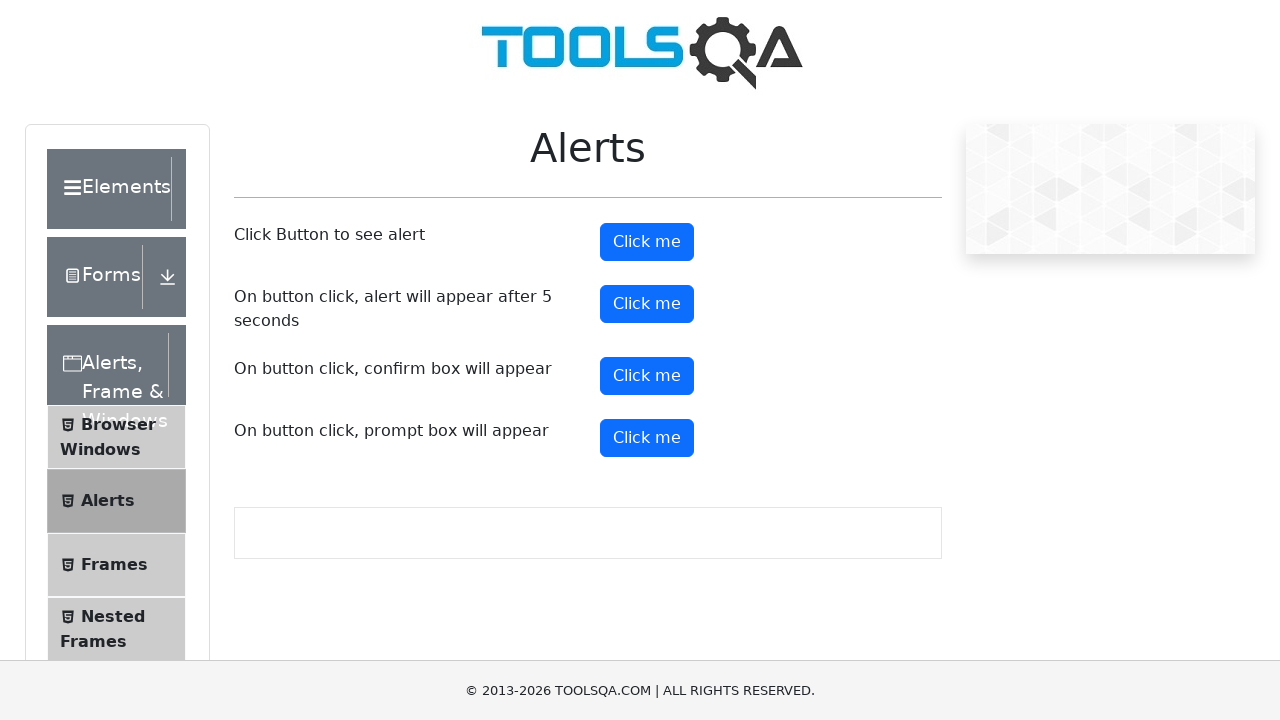

Clicked the timer alert button to trigger timed alert at (647, 304) on xpath=//button[@id='timerAlertButton']
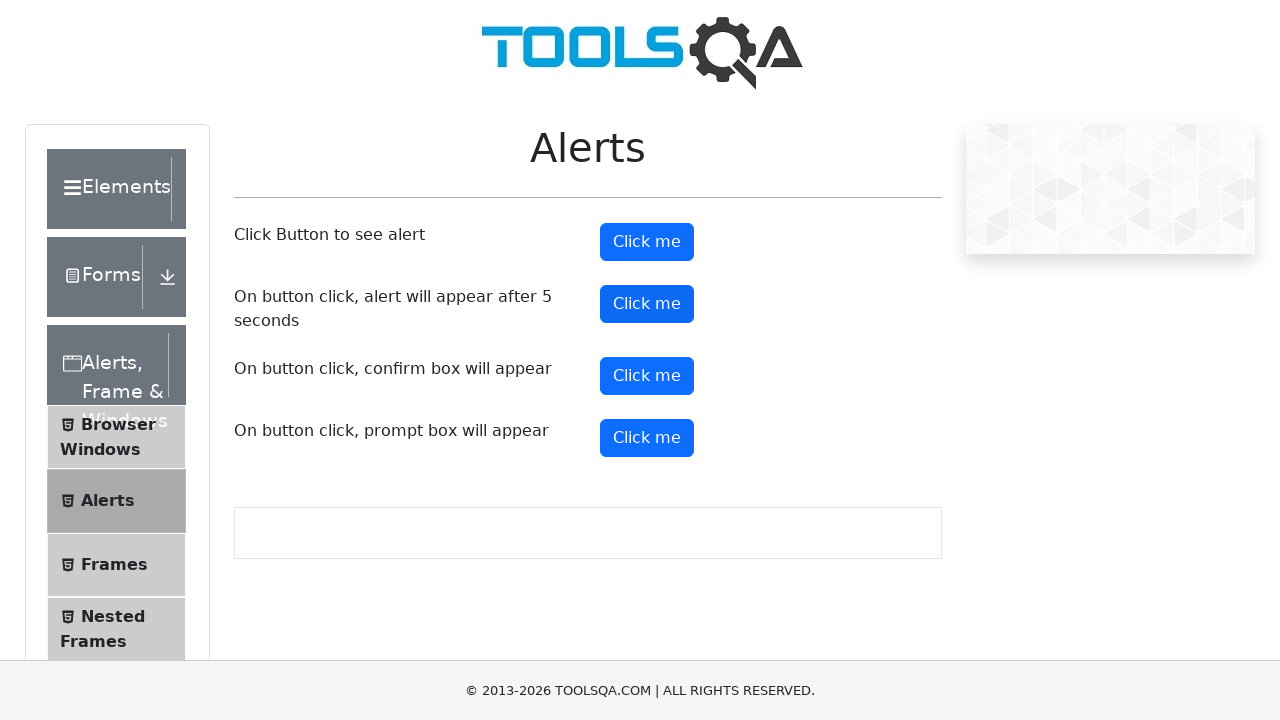

Waited 6 seconds for the timed alert to appear and be handled
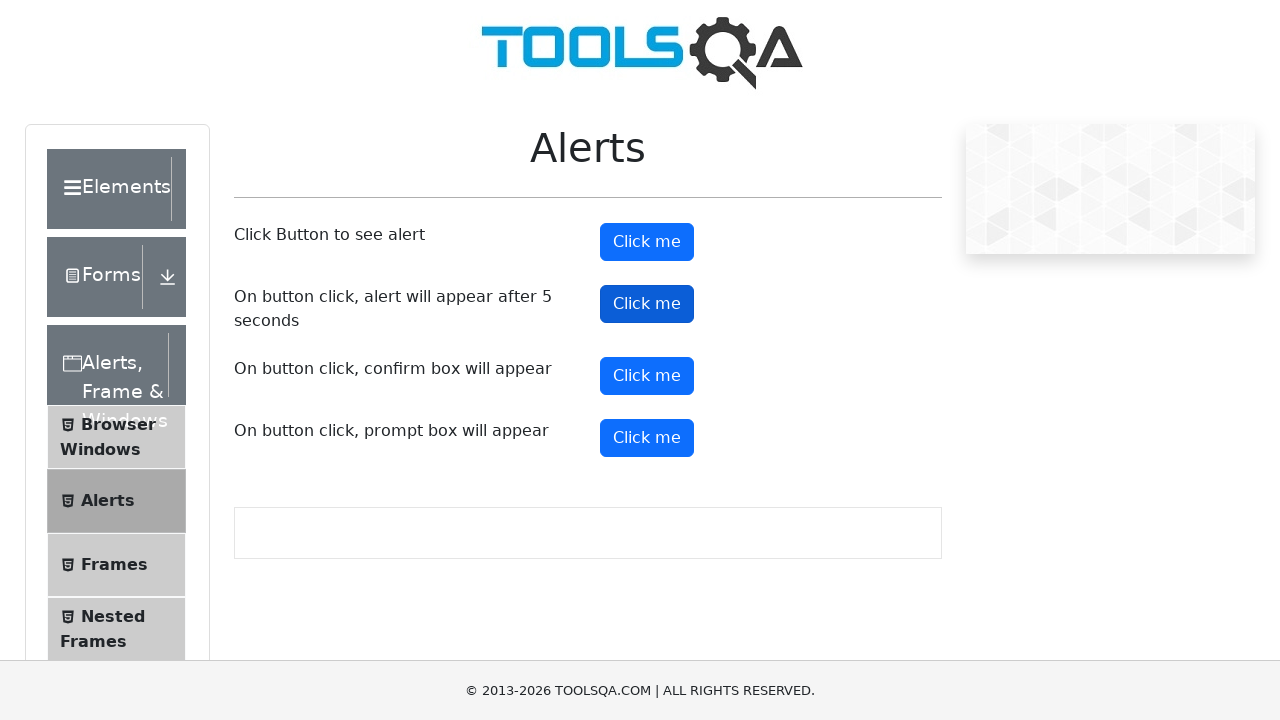

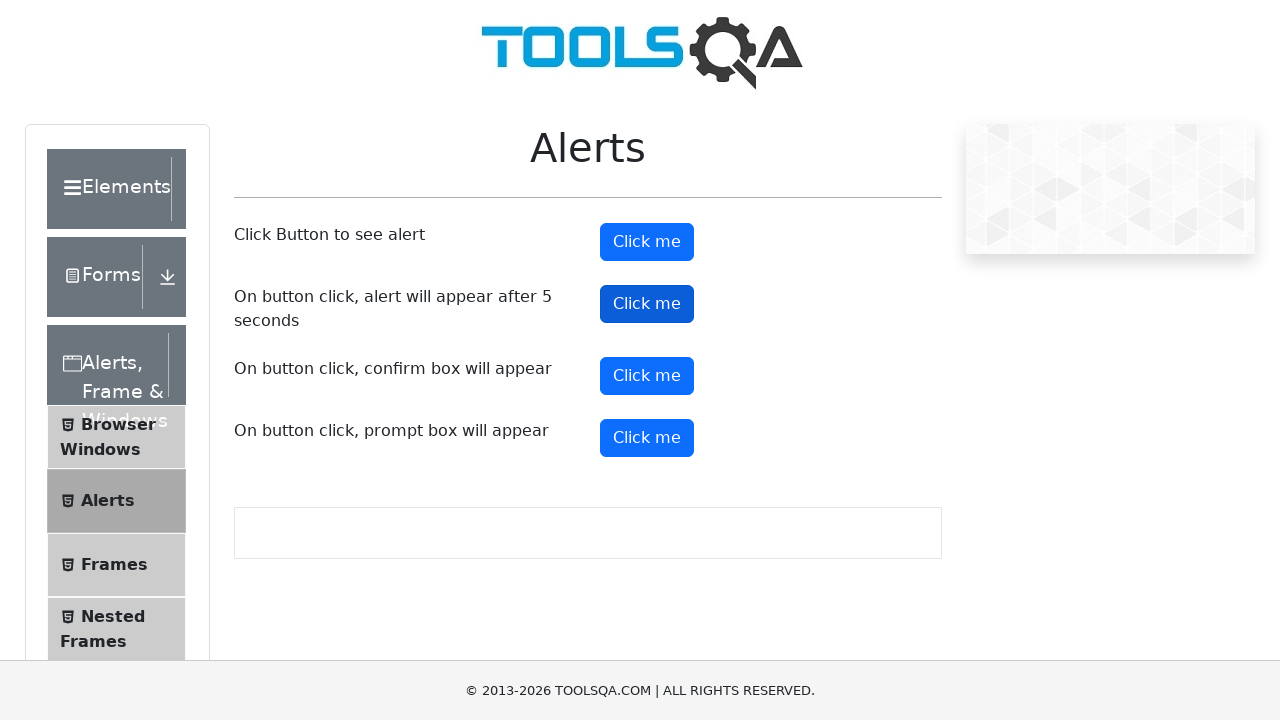